Tests that clicking the Email column header sorts the table by email addresses in ascending order

Starting URL: http://the-internet.herokuapp.com/tables

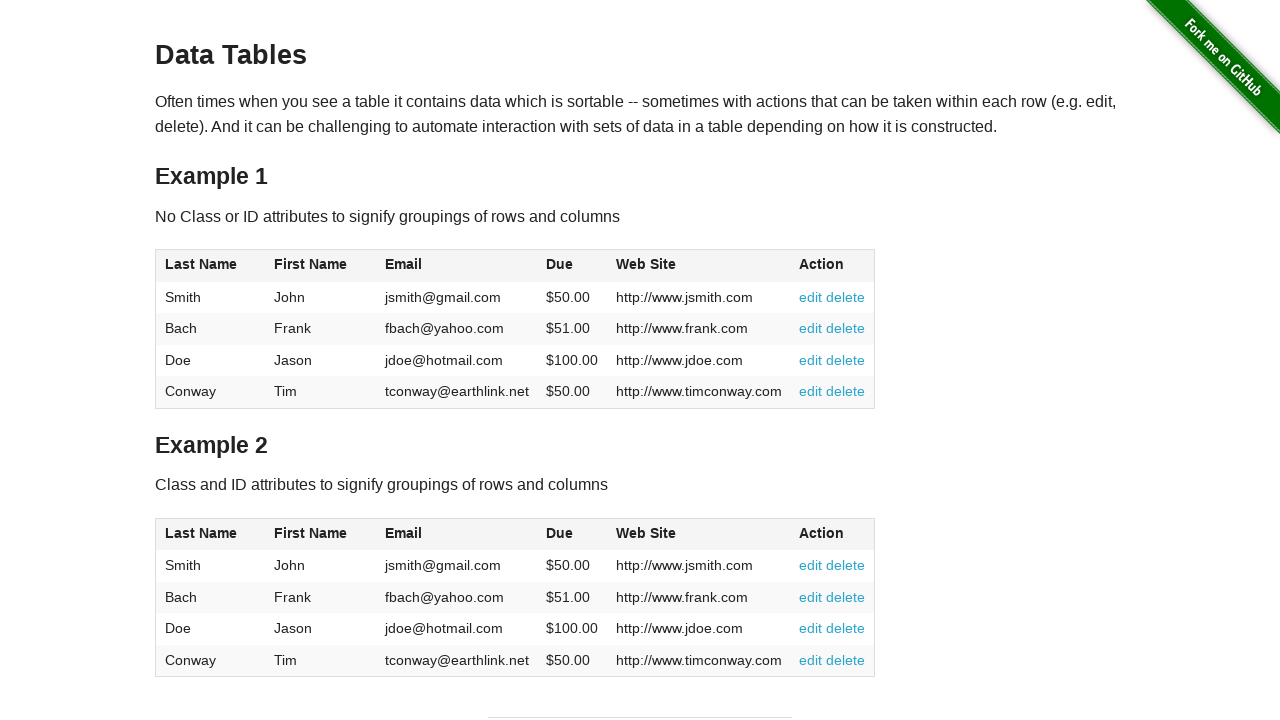

Clicked Email column header to sort table in ascending order at (457, 266) on #table1 thead tr th:nth-of-type(3)
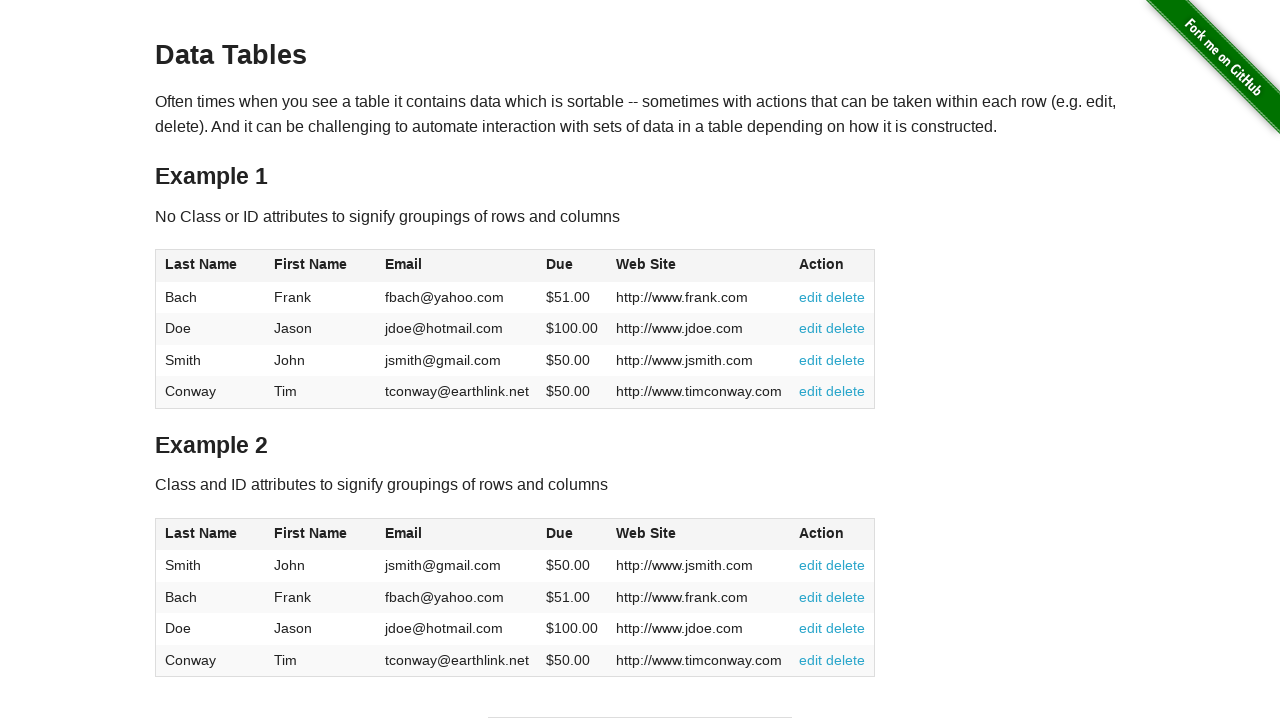

Waited for table data to load after sorting
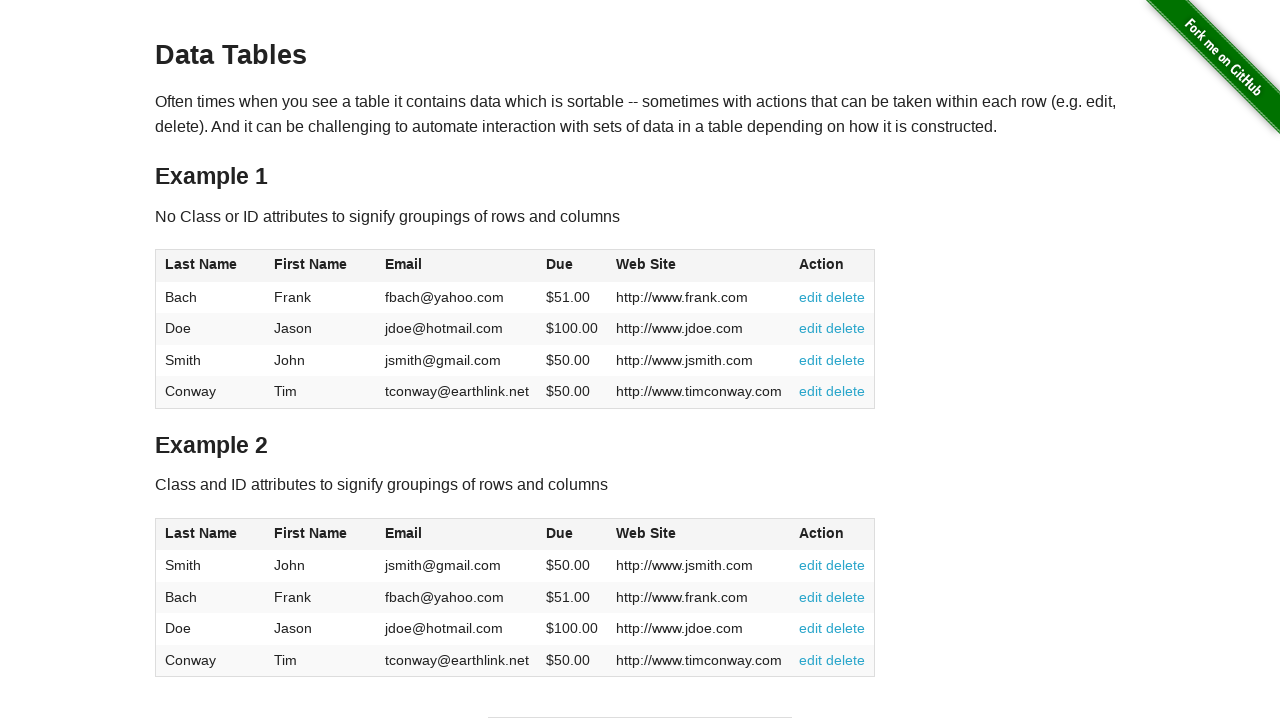

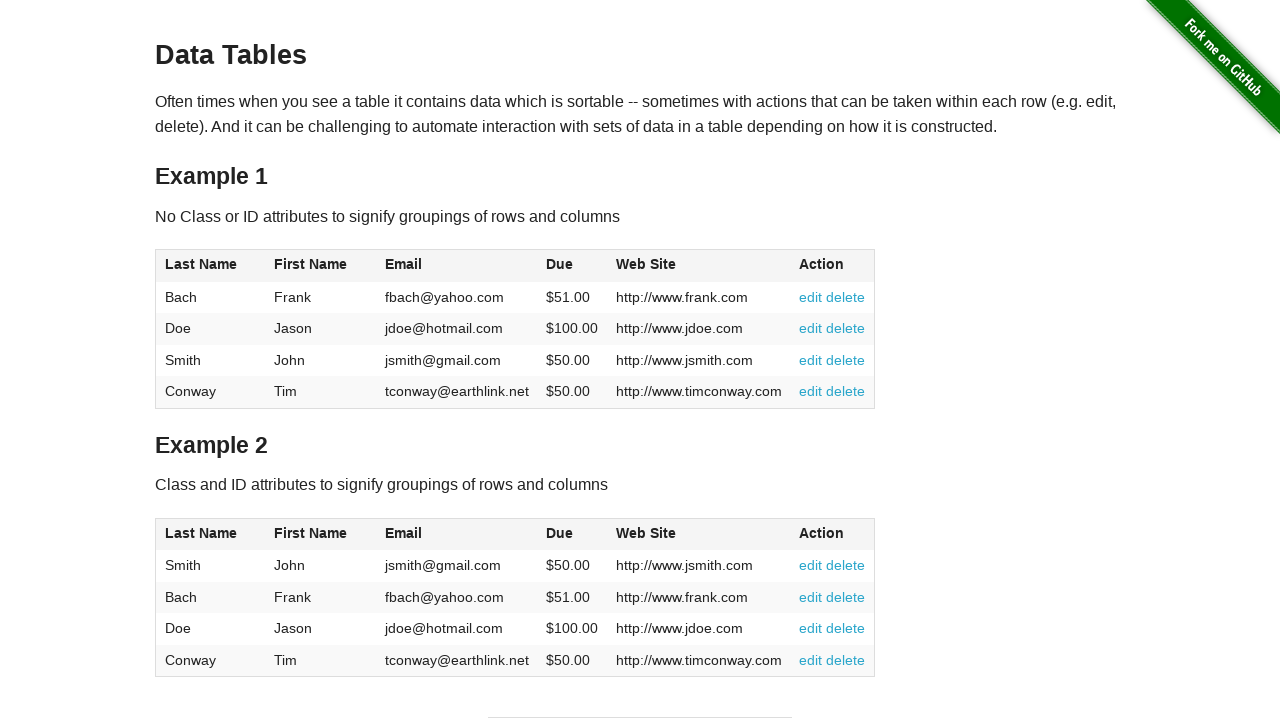